Navigates to the OrangeHRM demo page and verifies the page loads by checking for page content. This is a basic browser command demonstration that maximizes the window and reads page properties.

Starting URL: https://opensource-demo.orangehrmlive.com/

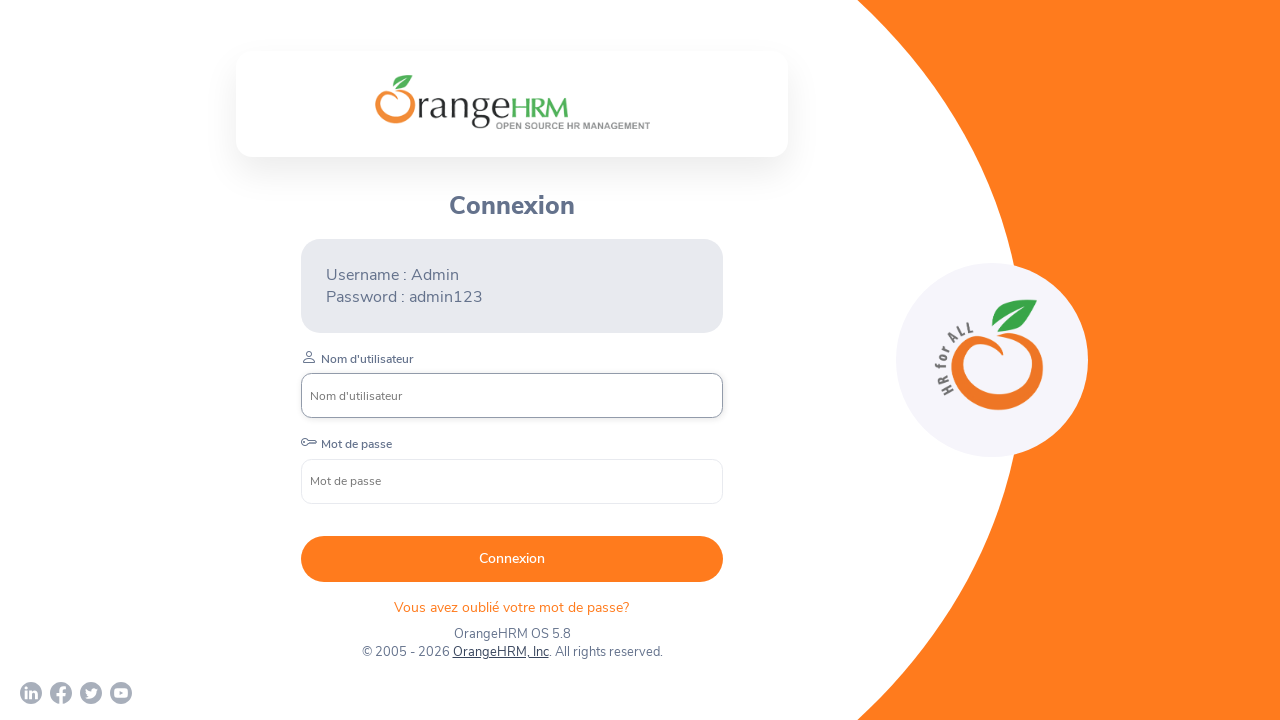

Waited for page to reach domcontentloaded state
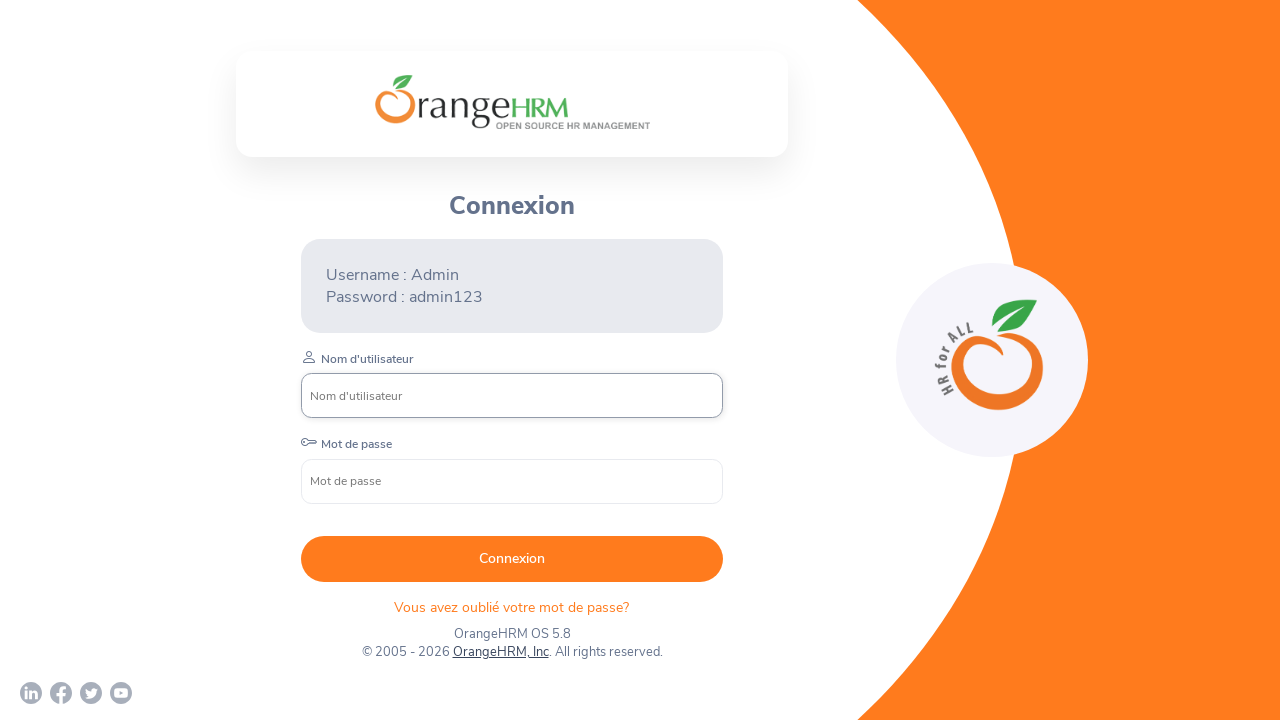

Retrieved page title: OrangeHRM
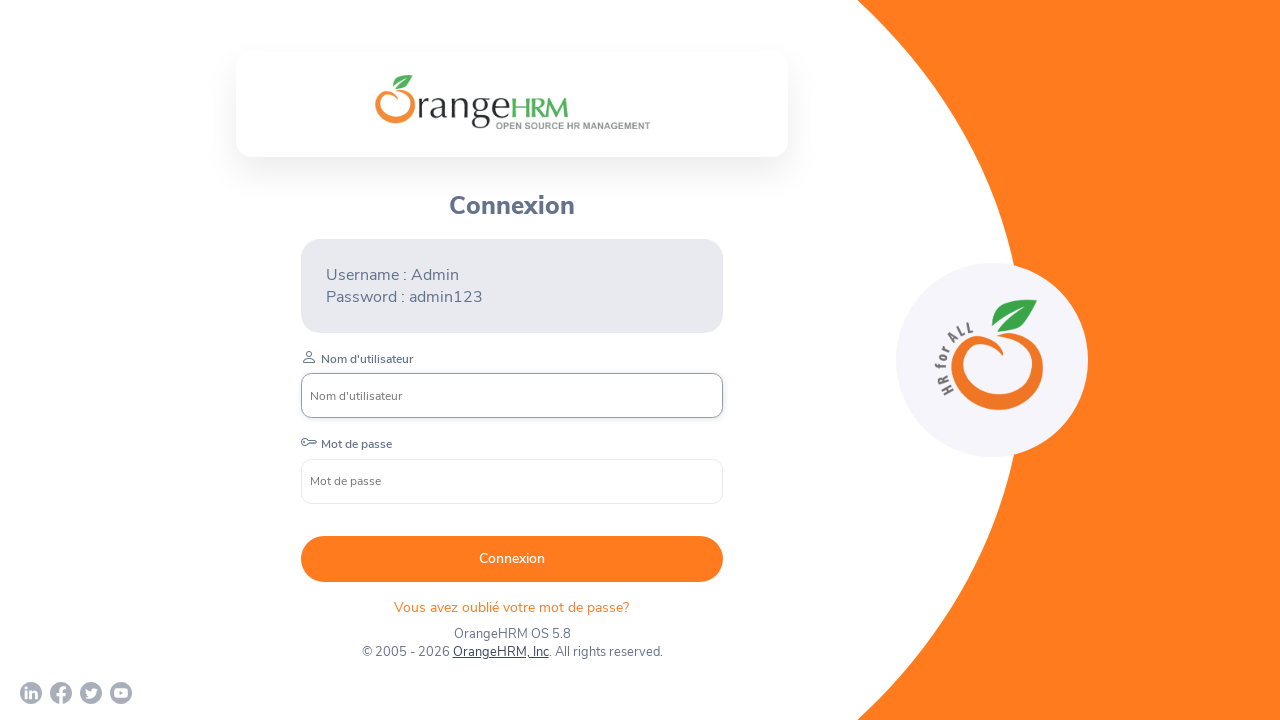

Retrieved current URL: https://opensource-demo.orangehrmlive.com/web/index.php/auth/login
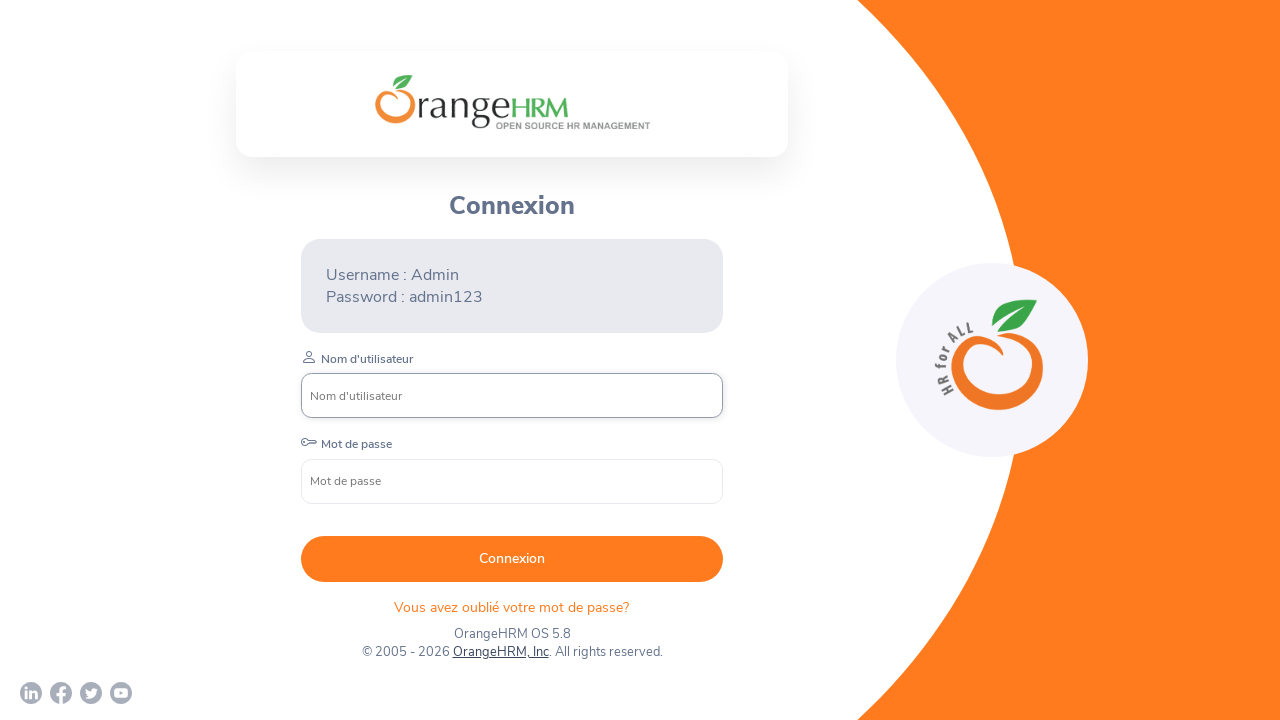

Verified body element is visible on OrangeHRM demo page
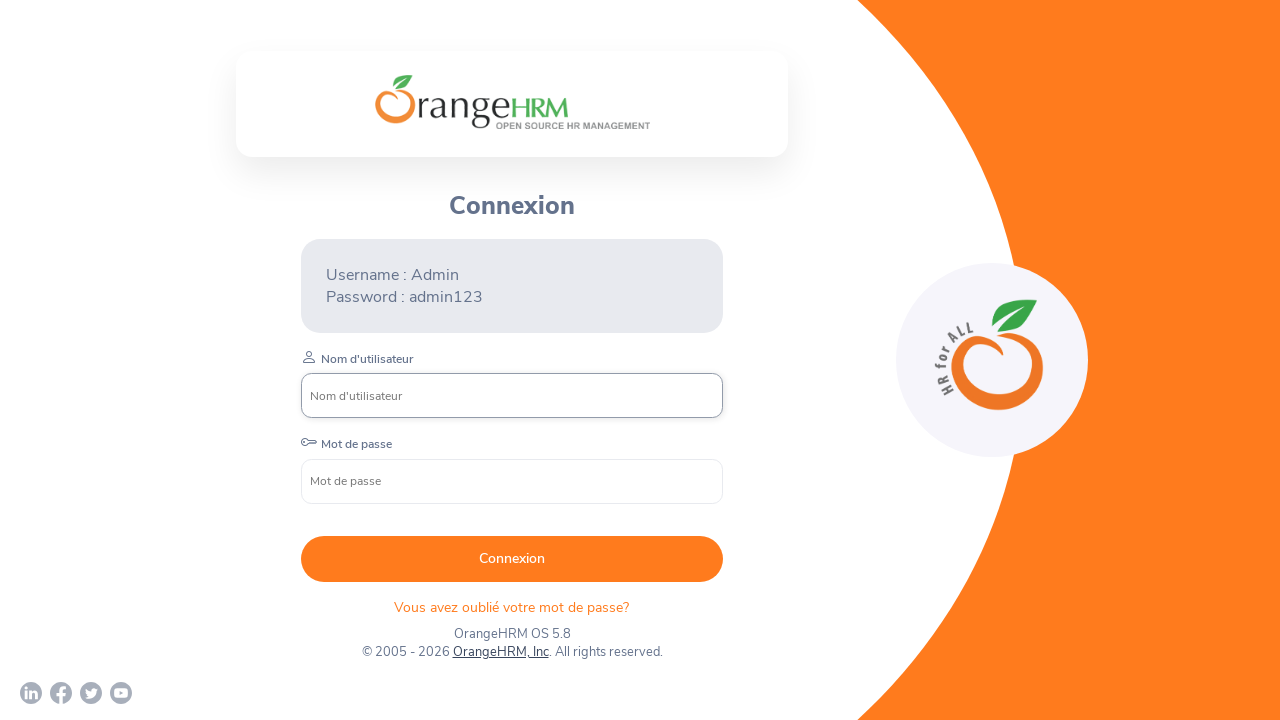

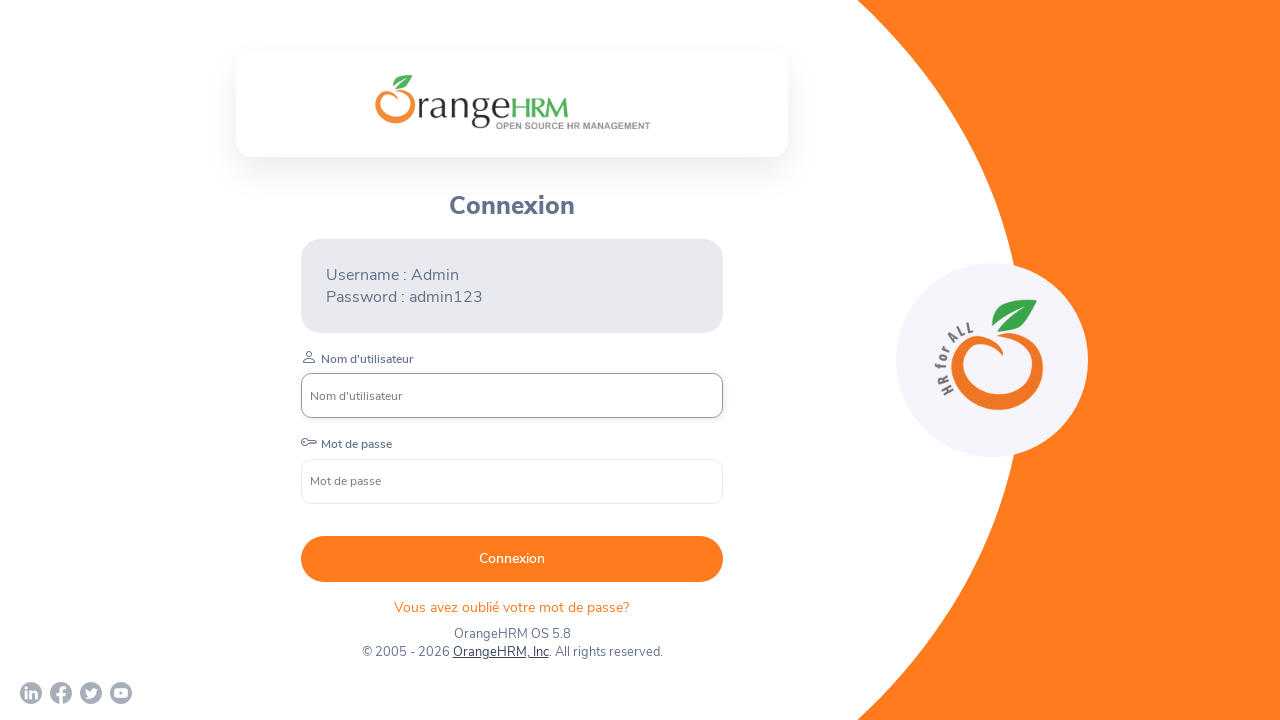